Tests interaction with a challenging DOM by clicking three different styled buttons and reading table data

Starting URL: http://the-internet.herokuapp.com/challenging_dom

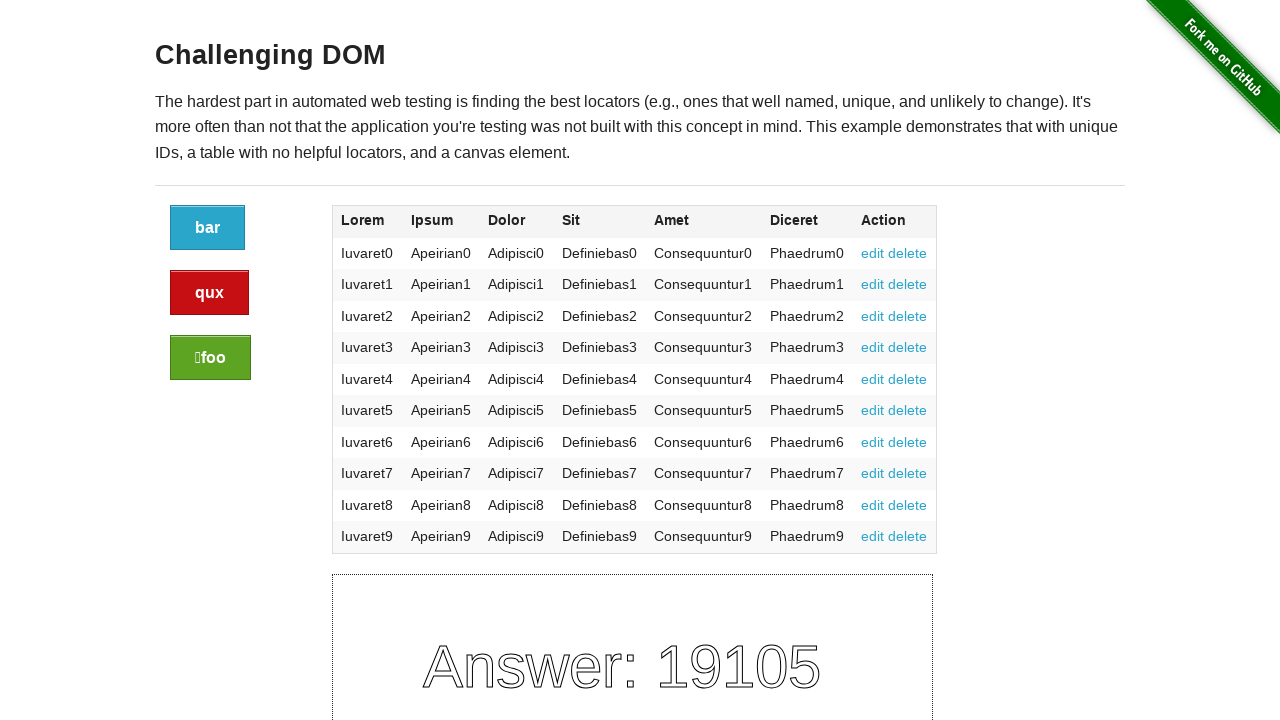

Clicked the default styled button at (208, 228) on a.button:not(.alert):not(.success)
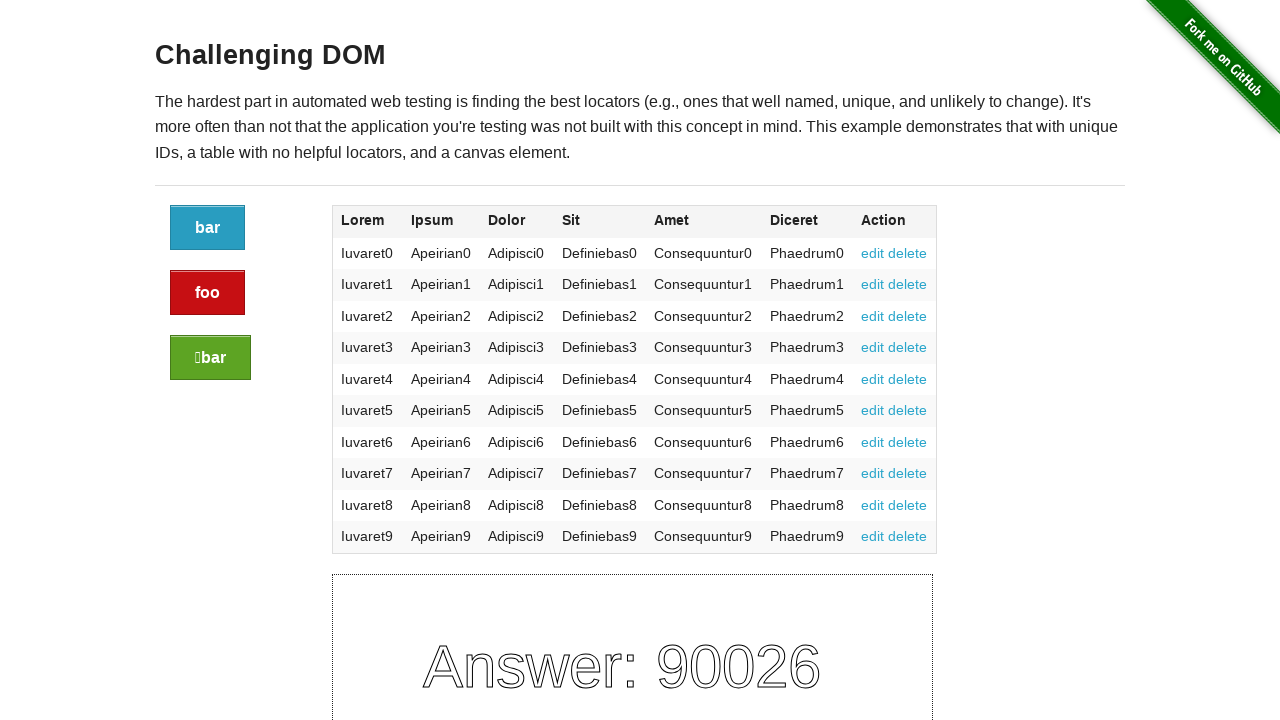

Clicked the alert styled button at (208, 293) on a.button.alert
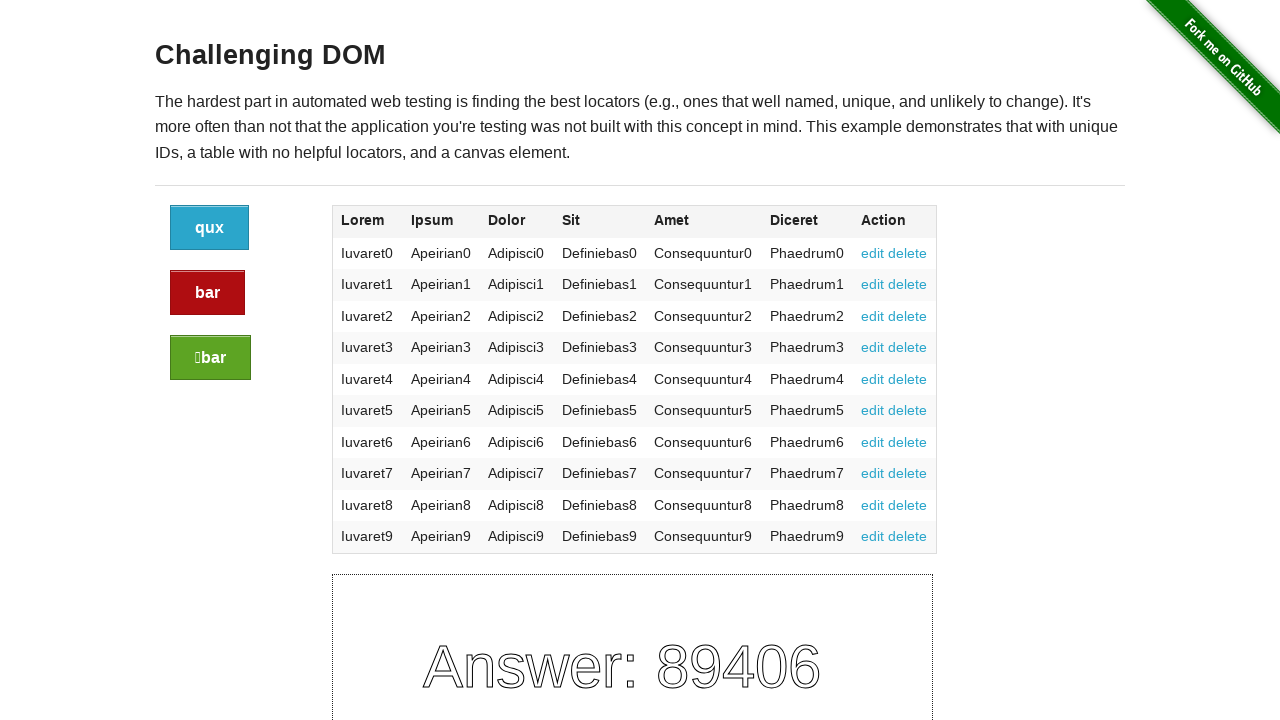

Clicked the success styled button at (210, 358) on a.button.success
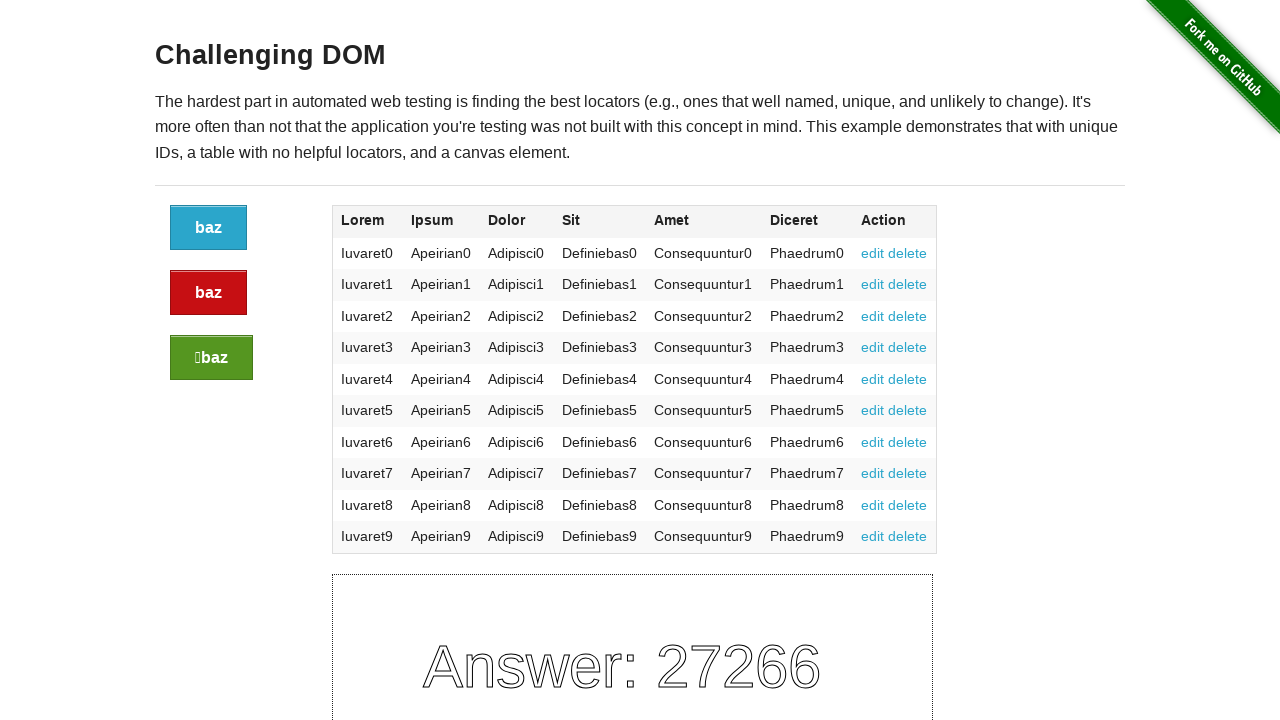

Table data loaded and is visible
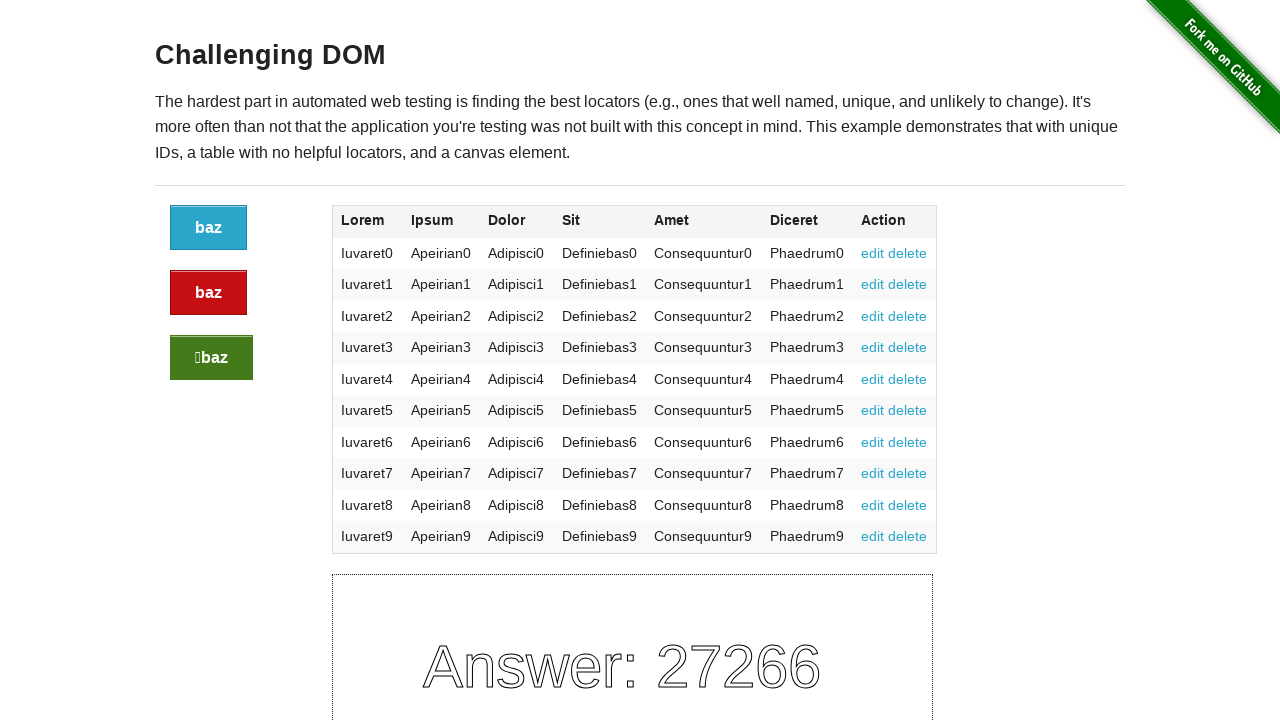

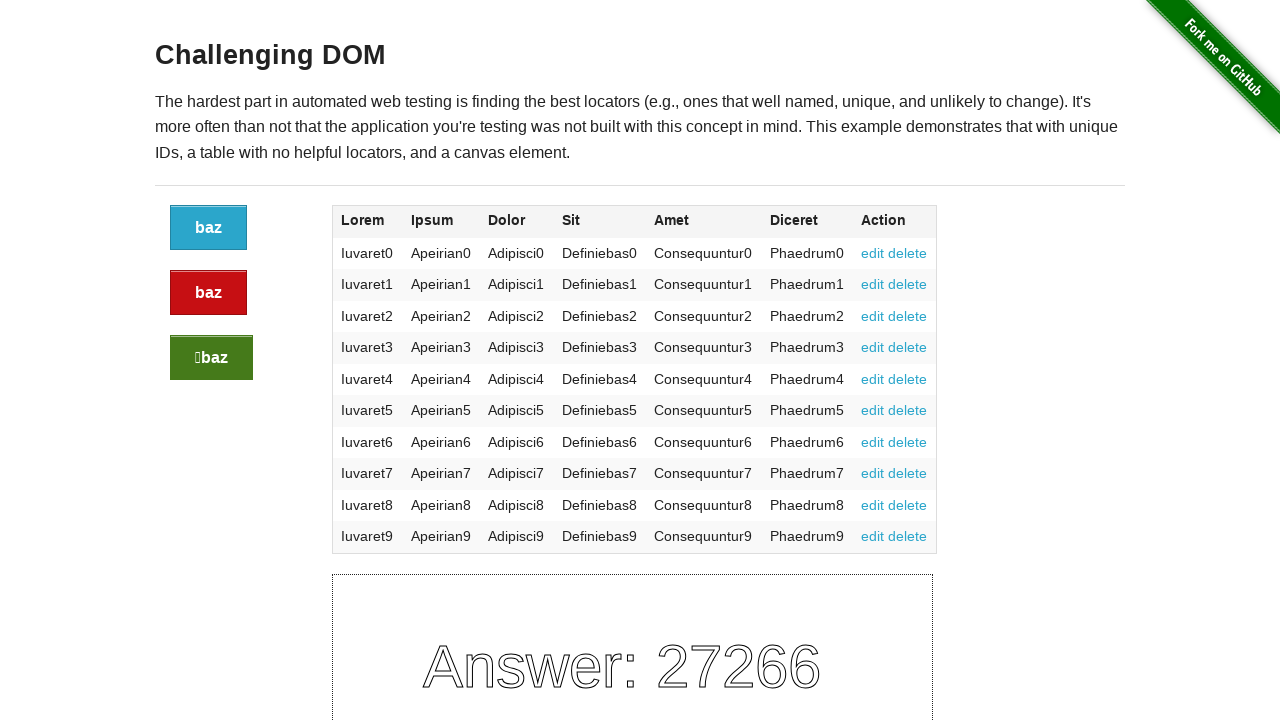